Navigates to IPEM Paris 2024 speakers page and clicks through each speaker card to reveal detailed information

Starting URL: https://www.ipem-market.com/paris-2024/speakers/

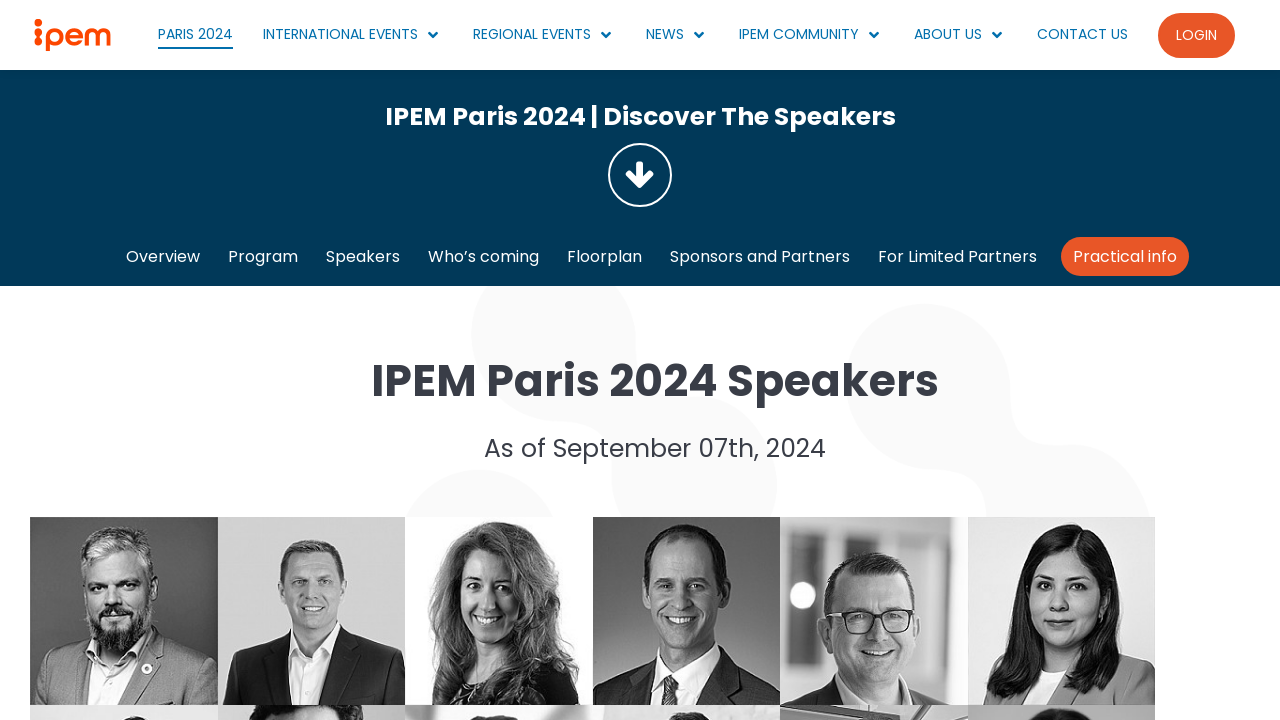

Waited for speakers grid to load
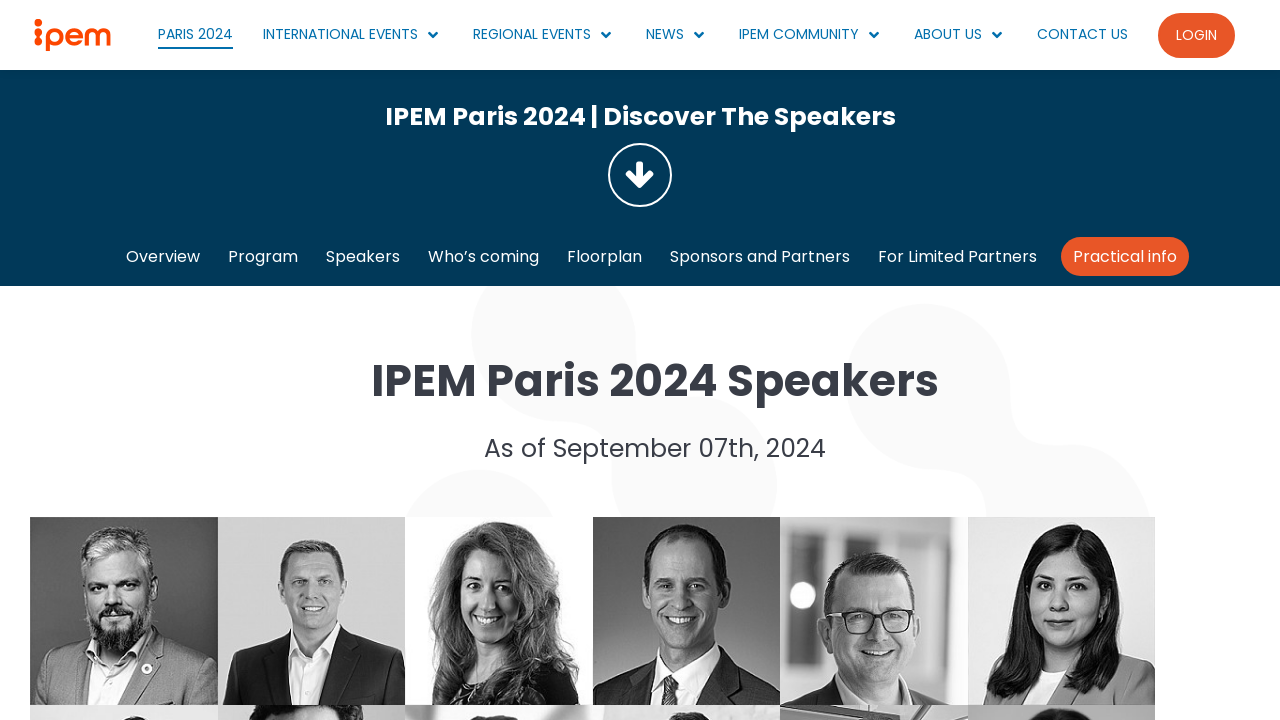

Located main data container
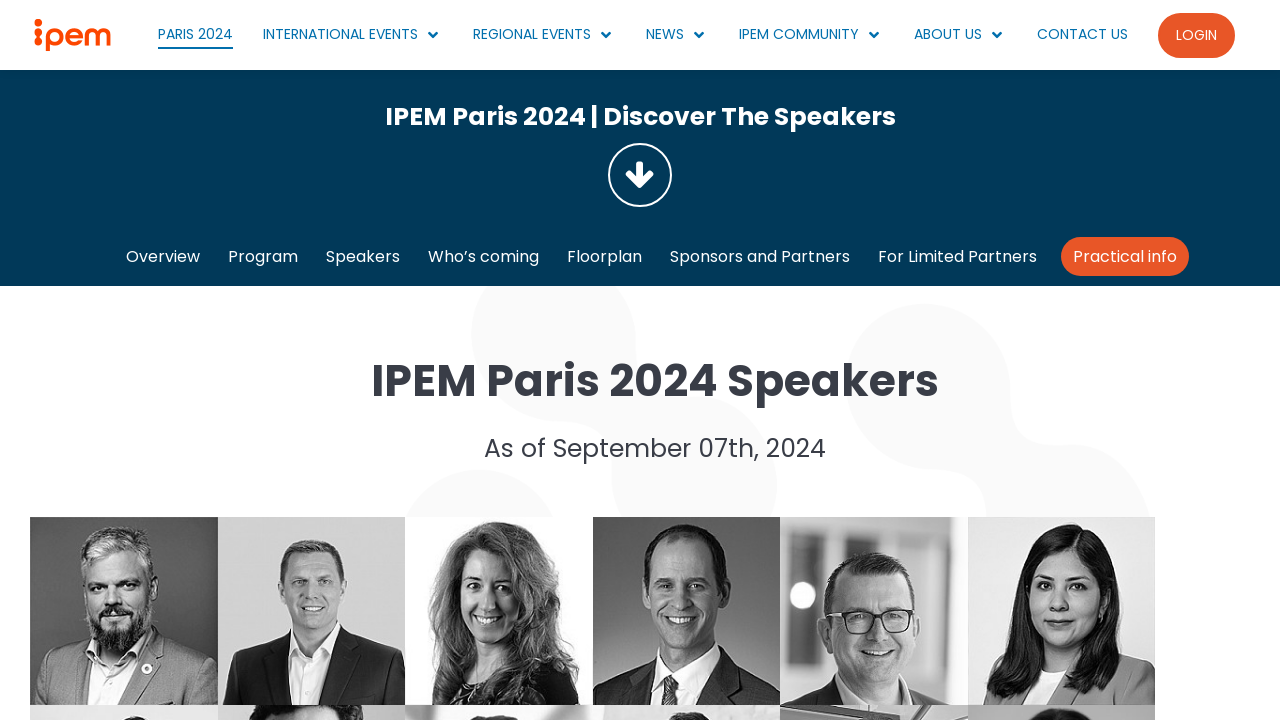

Retrieved all speaker card elements
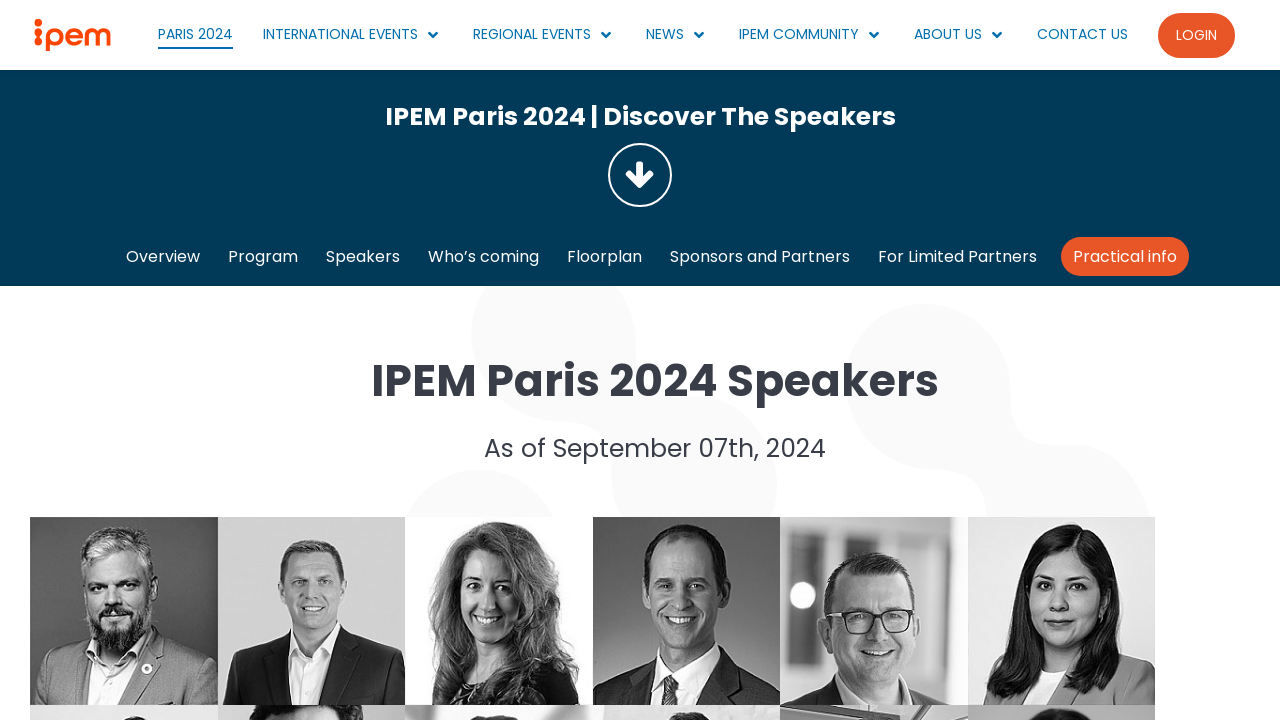

Clicked speaker card 1 to reveal details at (124, 611) on .awsm-grid-list.awsm-grid-card.awsm-team-item.awsm-scale-anm.awsm-all >> nth=0
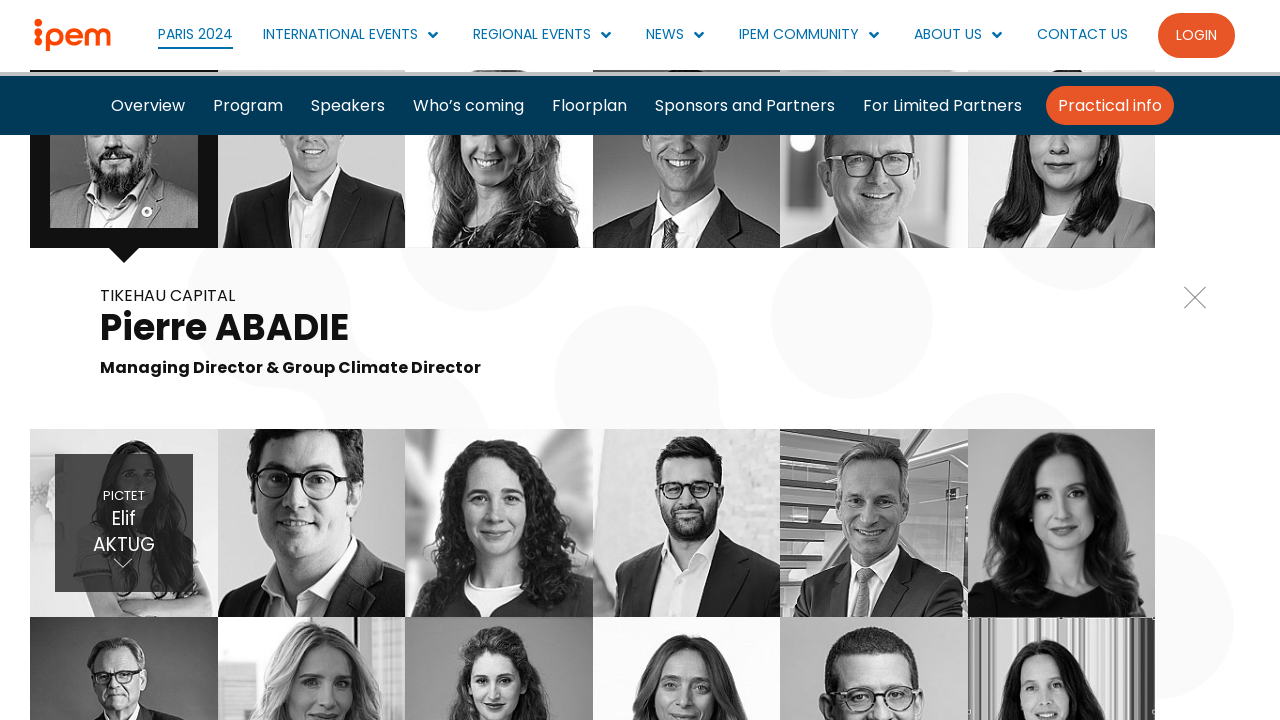

Speaker 1 details panel loaded
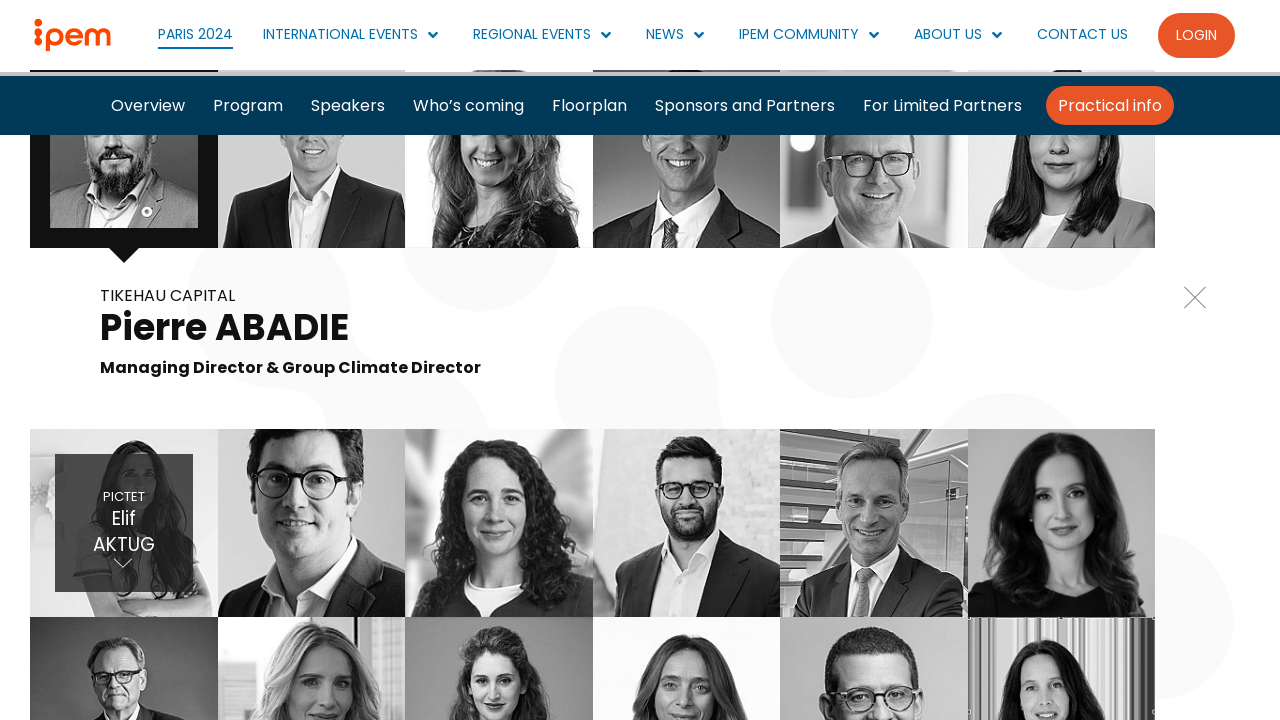

Waited for speaker 1 content to fully render
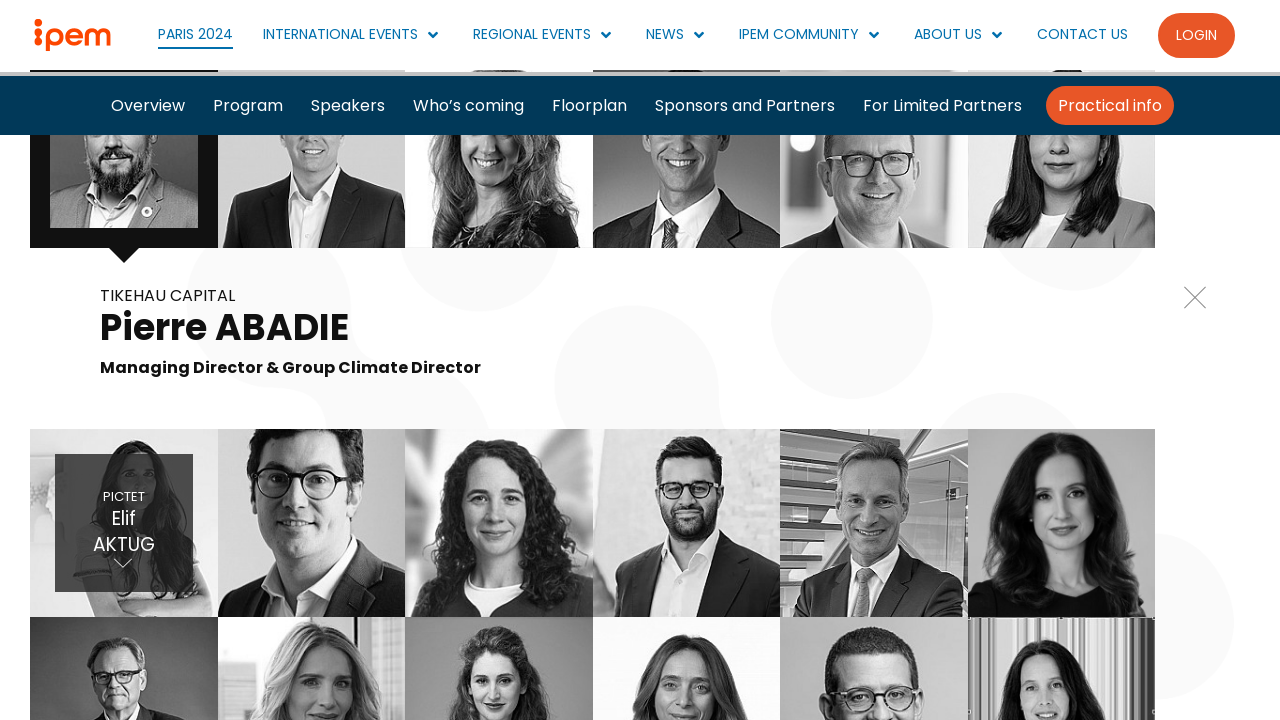

Clicked speaker card 2 to reveal details at (311, 154) on .awsm-grid-list.awsm-grid-card.awsm-team-item.awsm-scale-anm.awsm-all >> nth=1
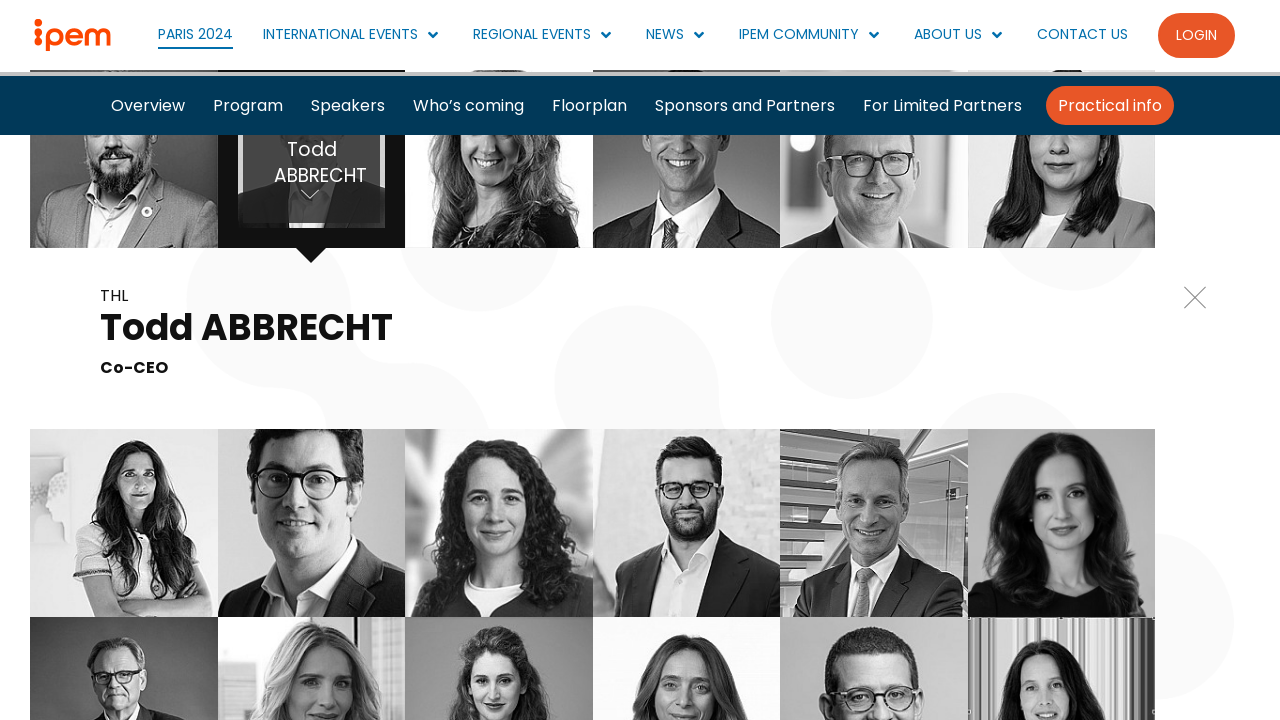

Speaker 2 details panel loaded
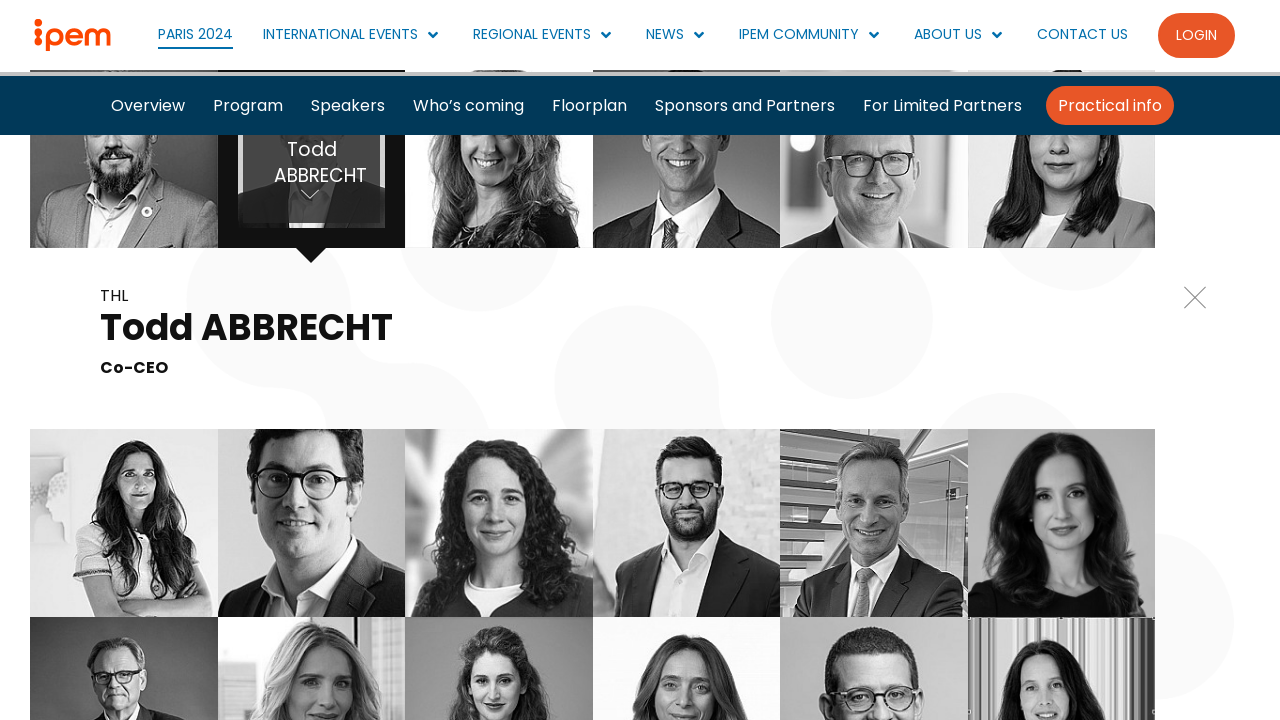

Waited for speaker 2 content to fully render
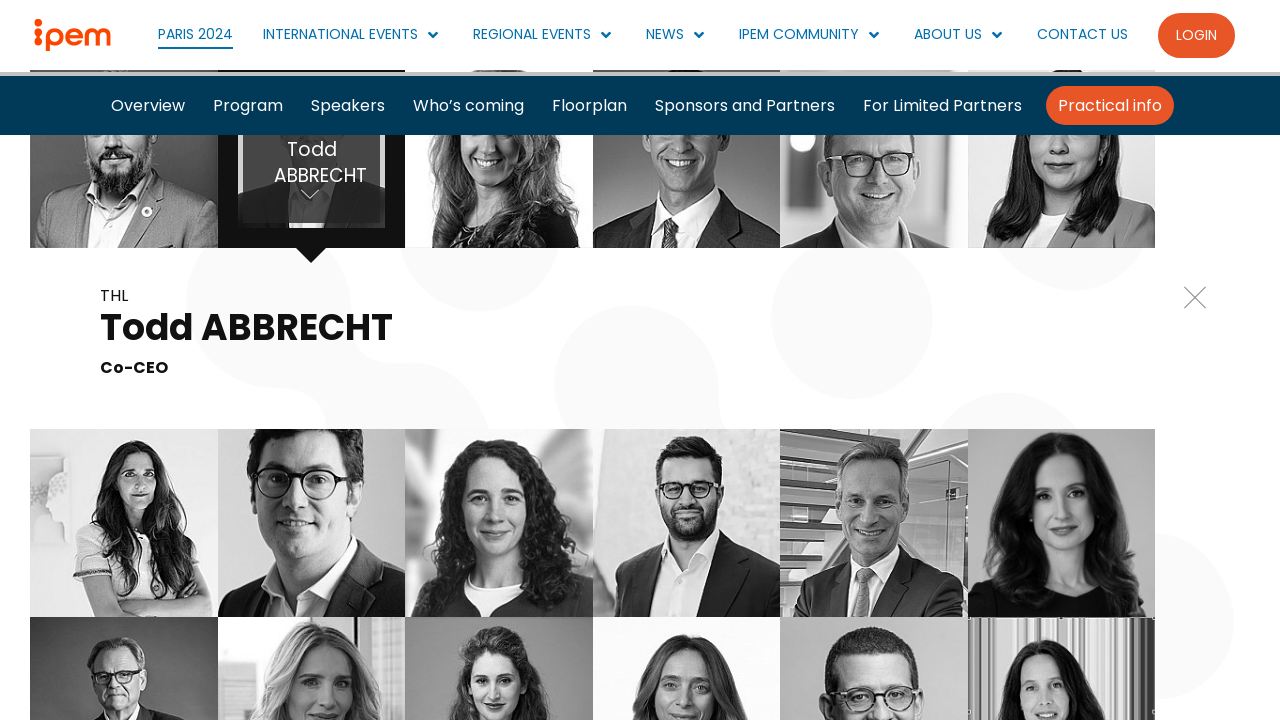

Clicked speaker card 3 to reveal details at (499, 154) on .awsm-grid-list.awsm-grid-card.awsm-team-item.awsm-scale-anm.awsm-all >> nth=2
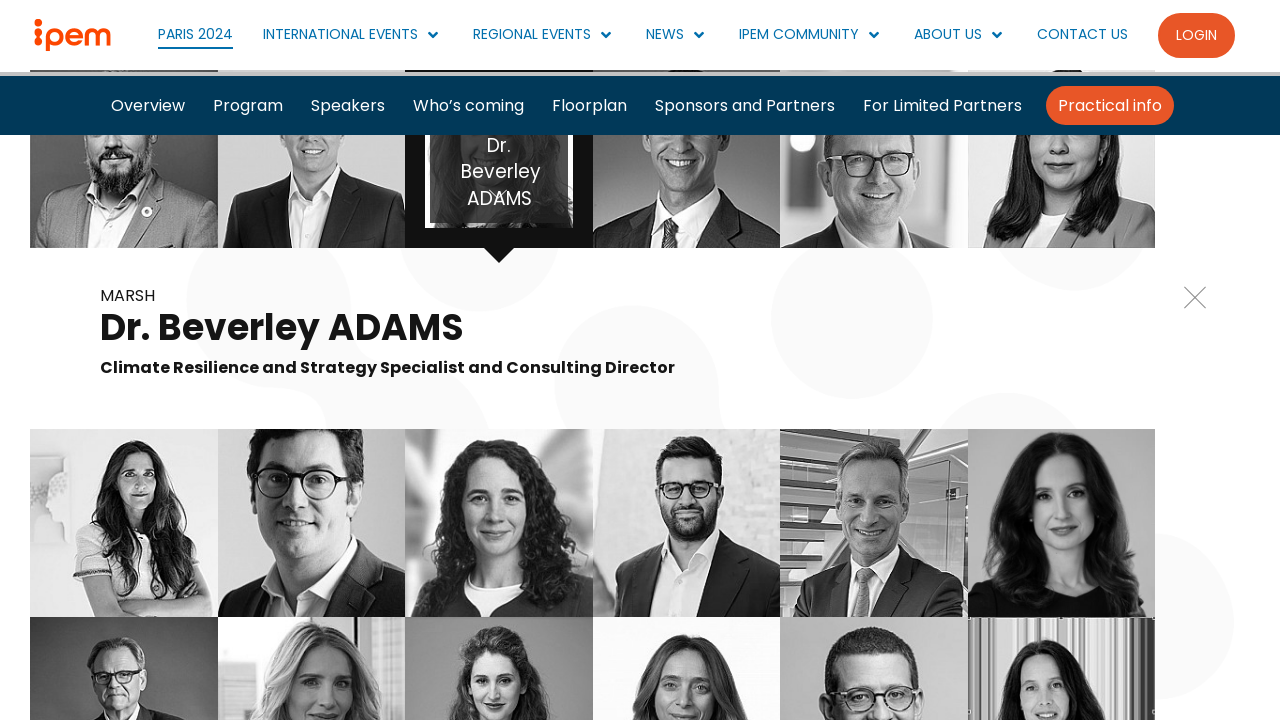

Speaker 3 details panel loaded
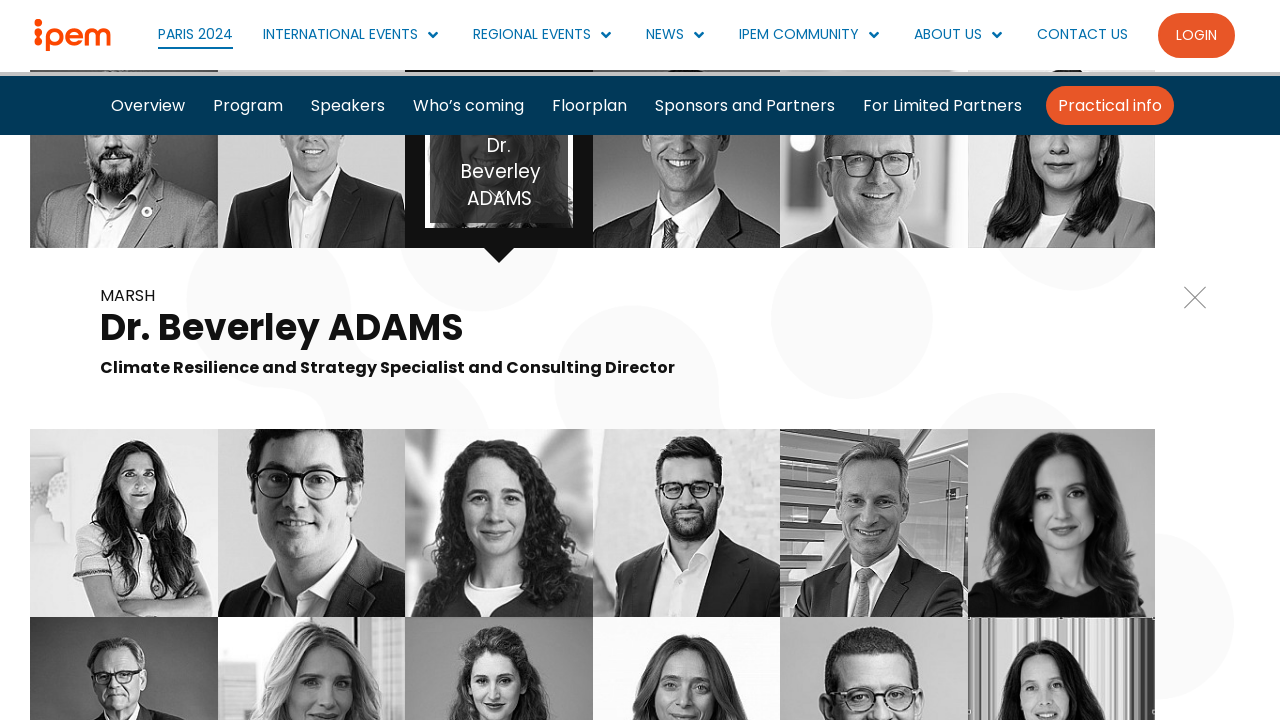

Waited for speaker 3 content to fully render
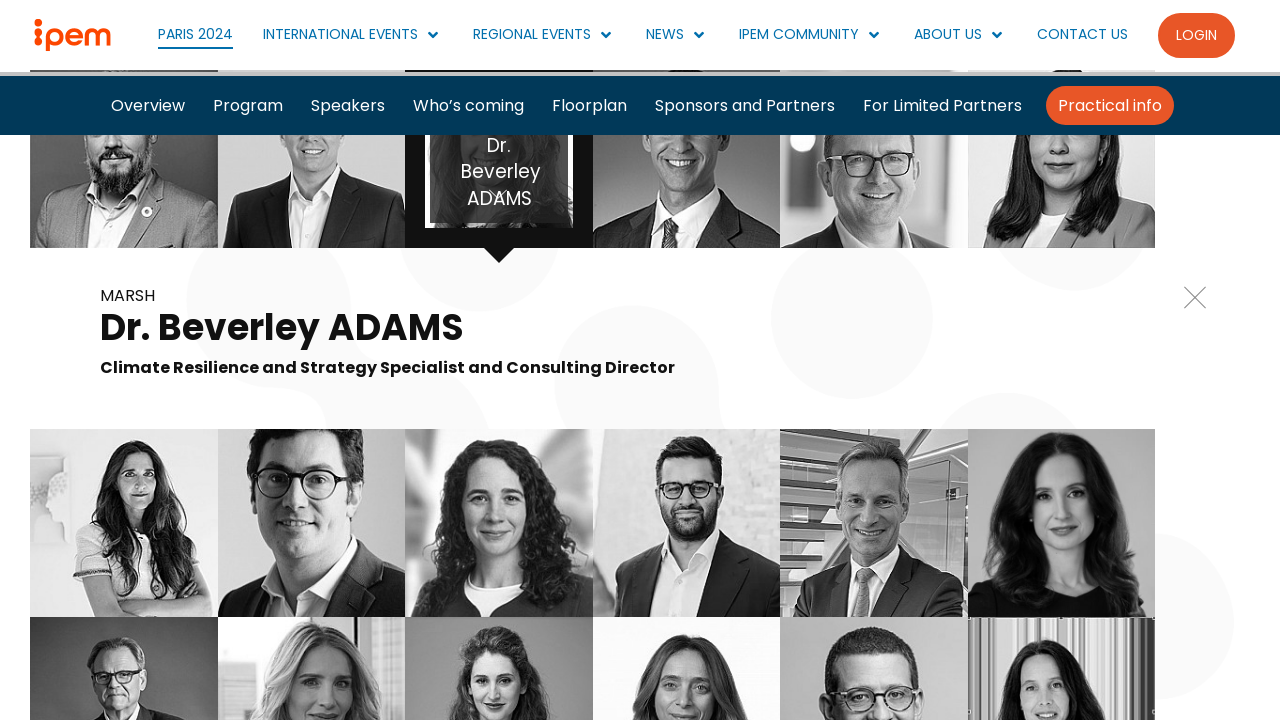

Clicked speaker card 4 to reveal details at (686, 154) on .awsm-grid-list.awsm-grid-card.awsm-team-item.awsm-scale-anm.awsm-all >> nth=3
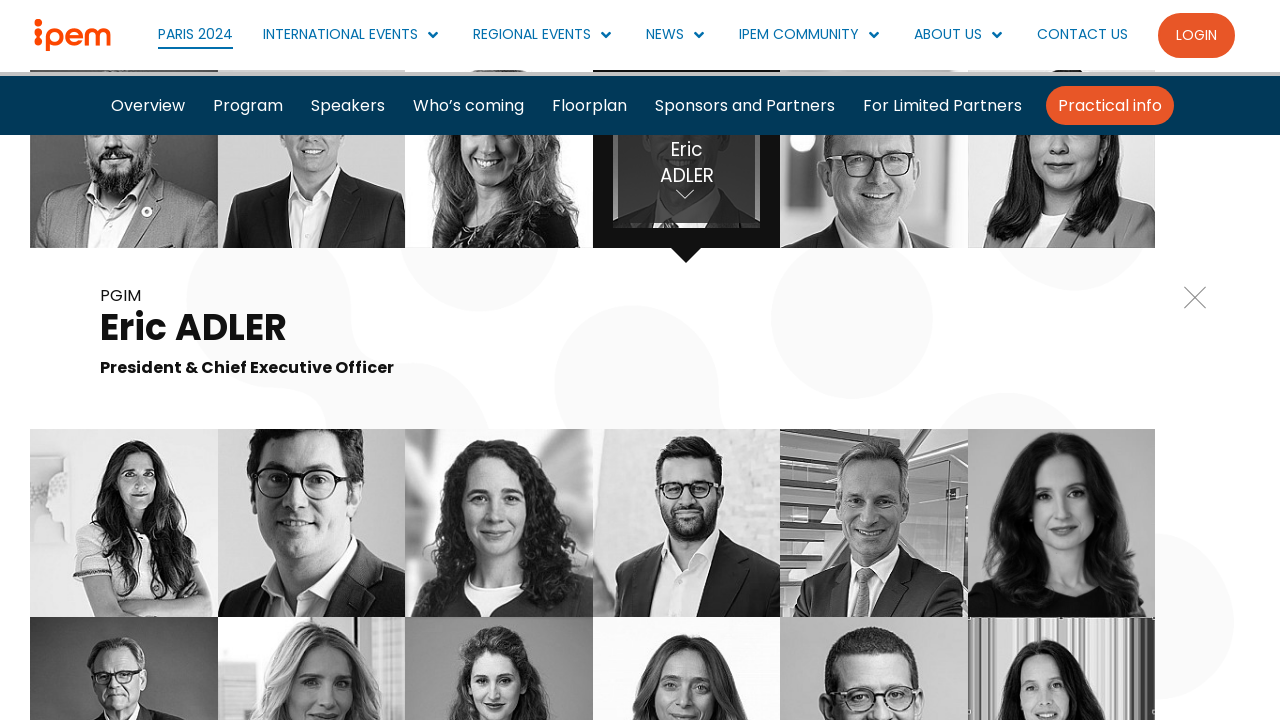

Speaker 4 details panel loaded
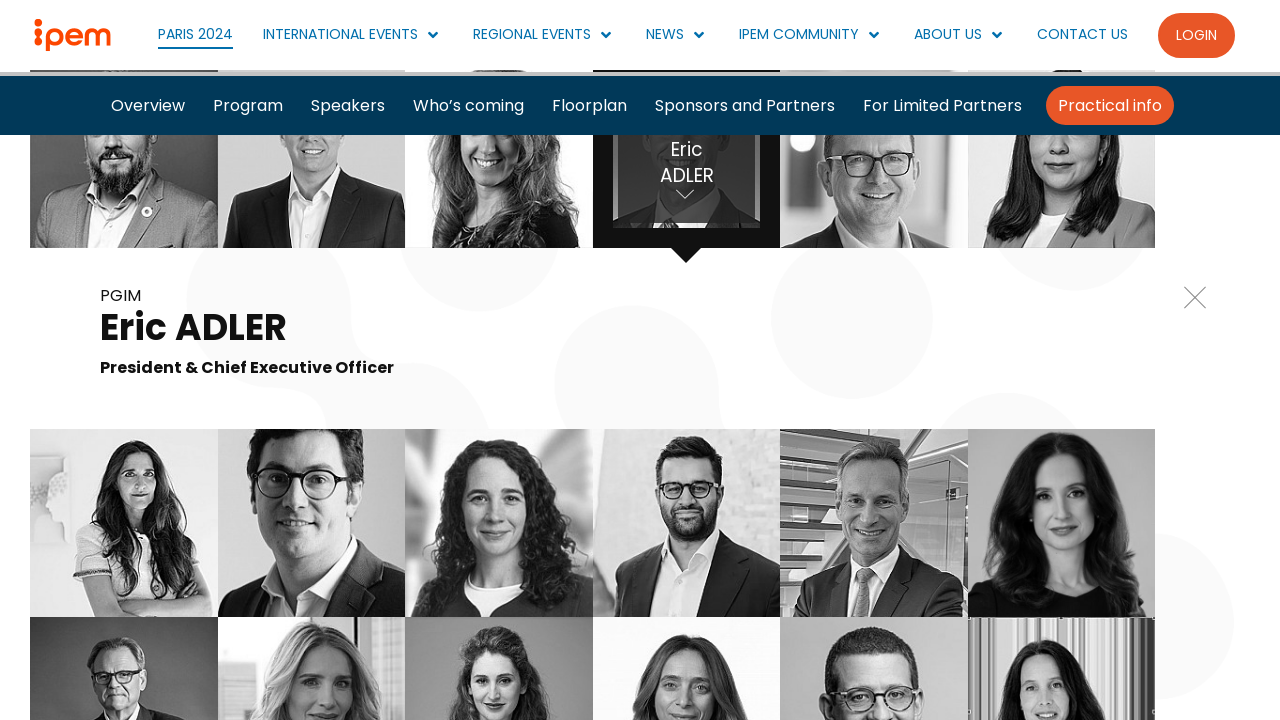

Waited for speaker 4 content to fully render
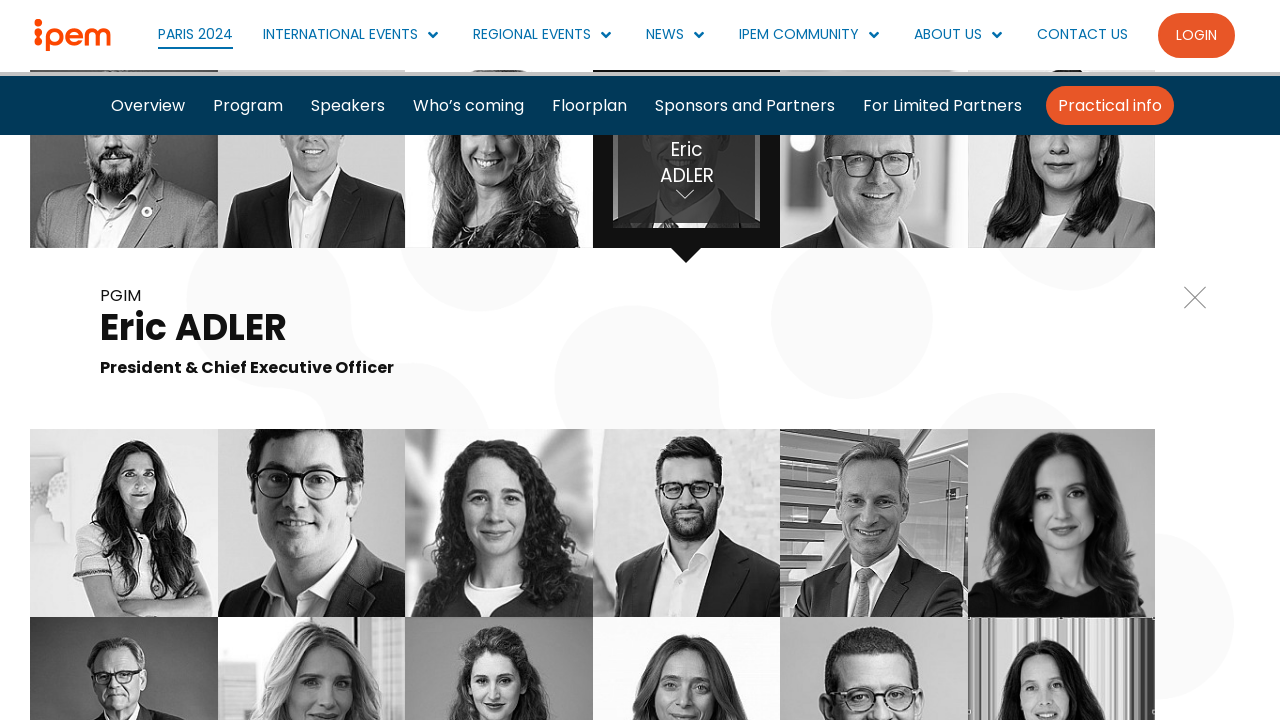

Clicked speaker card 5 to reveal details at (874, 154) on .awsm-grid-list.awsm-grid-card.awsm-team-item.awsm-scale-anm.awsm-all >> nth=4
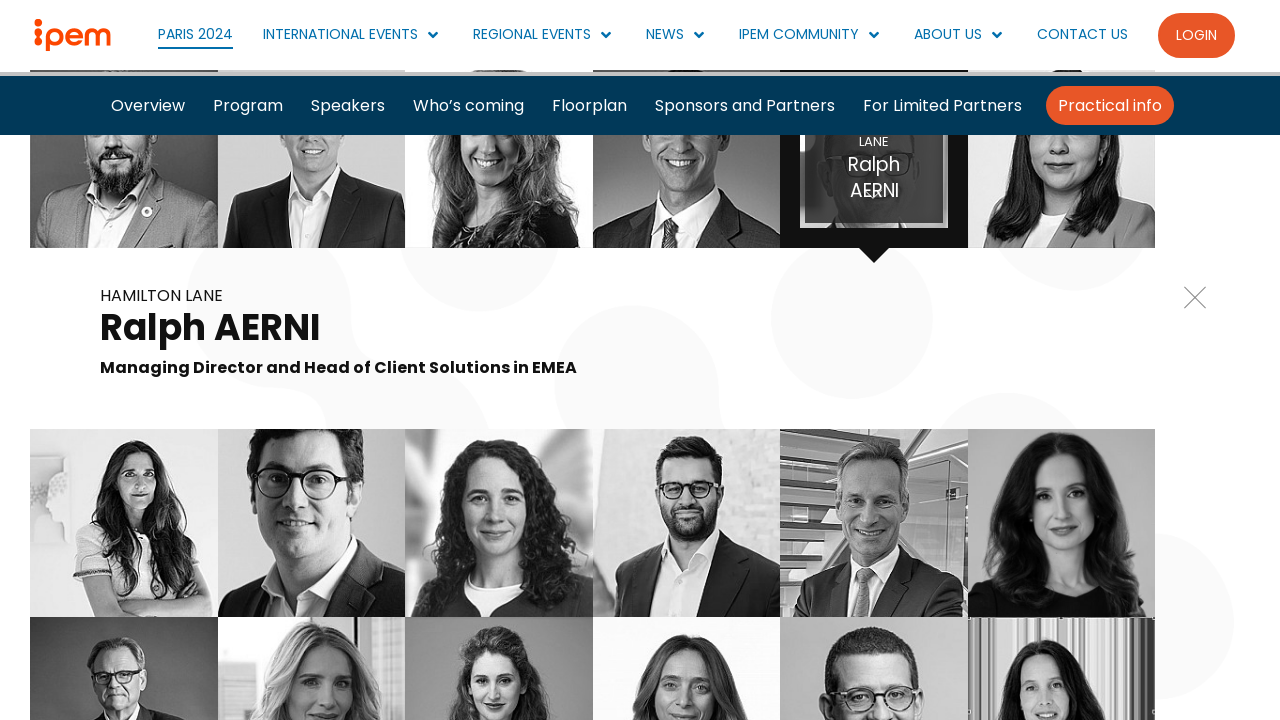

Speaker 5 details panel loaded
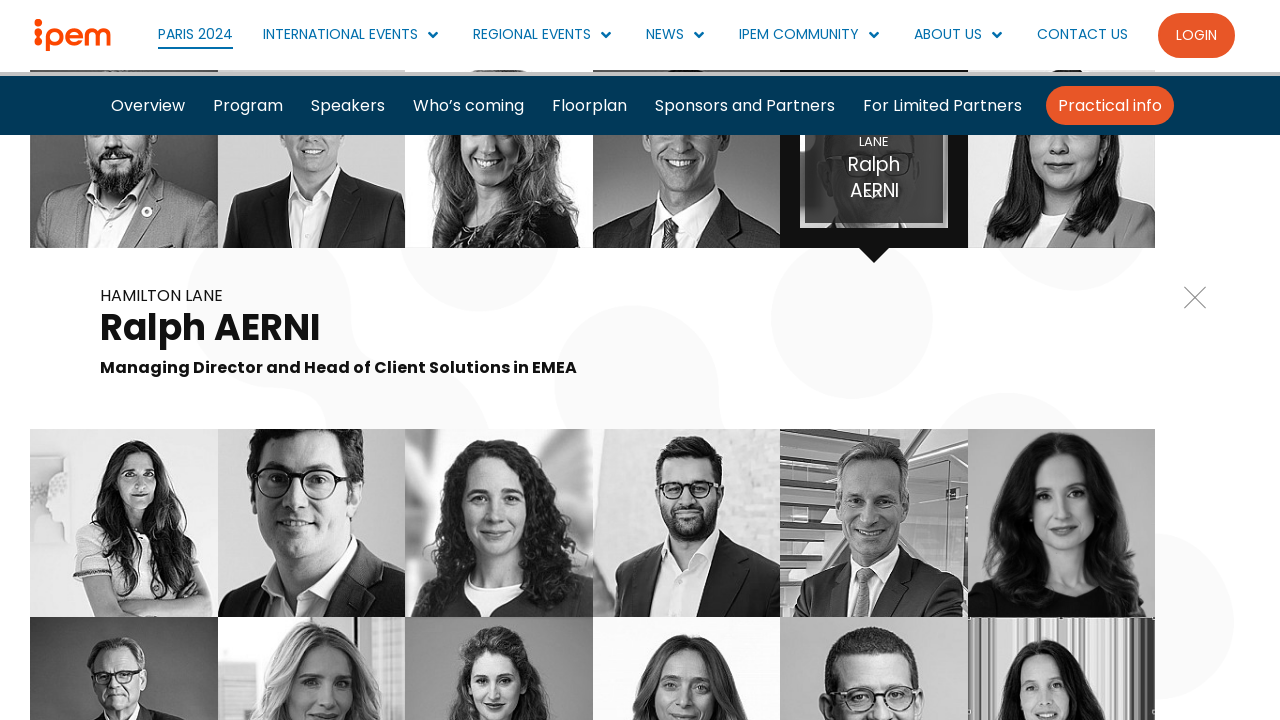

Waited for speaker 5 content to fully render
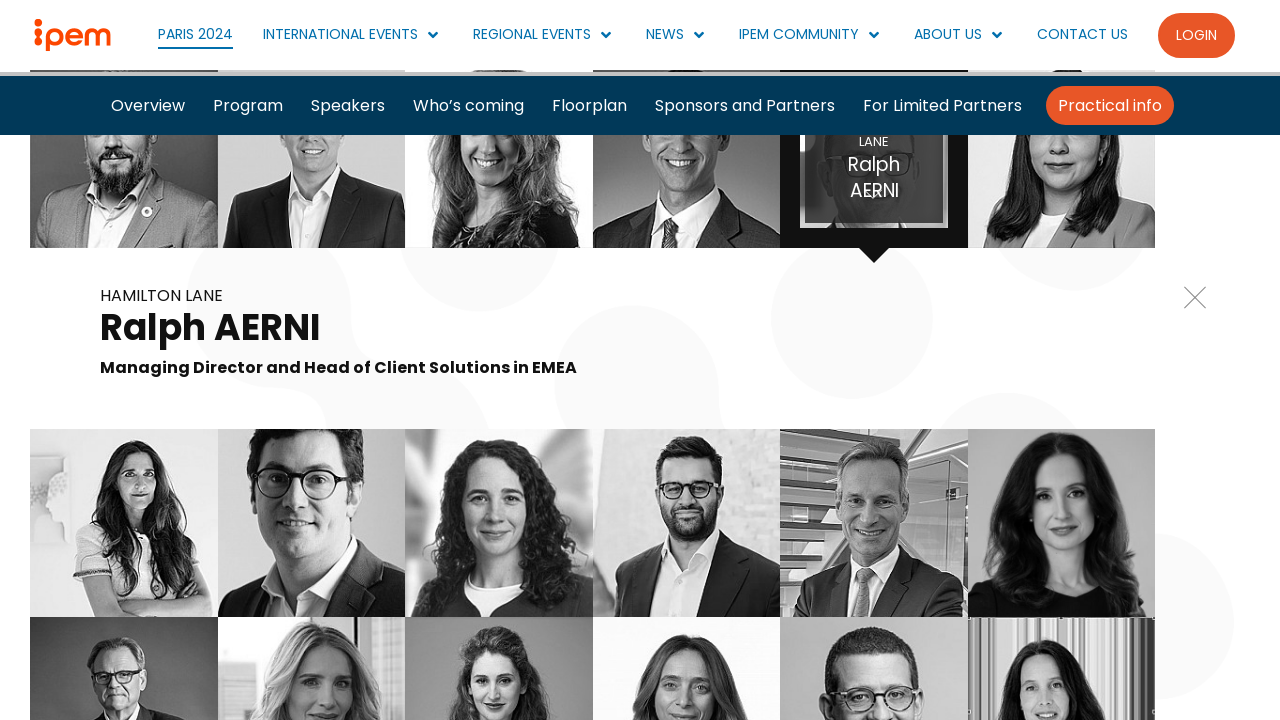

Clicked speaker card 6 to reveal details at (1061, 154) on .awsm-grid-list.awsm-grid-card.awsm-team-item.awsm-scale-anm.awsm-all >> nth=5
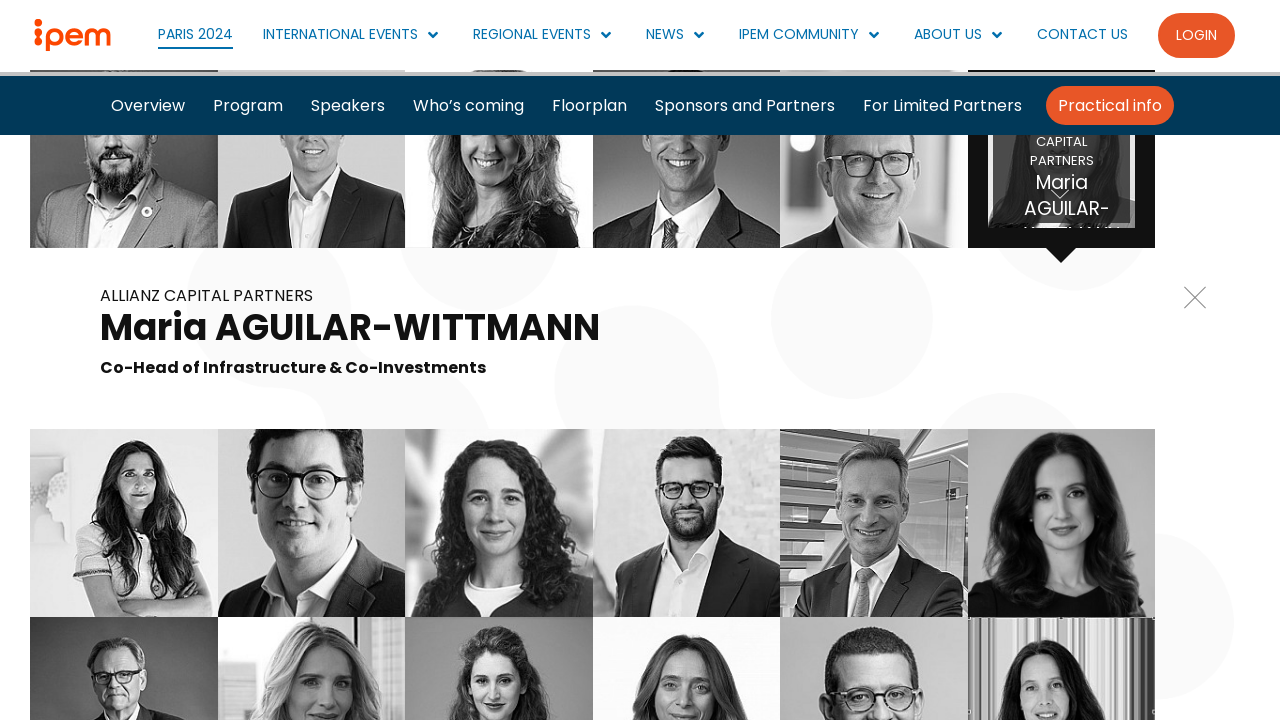

Speaker 6 details panel loaded
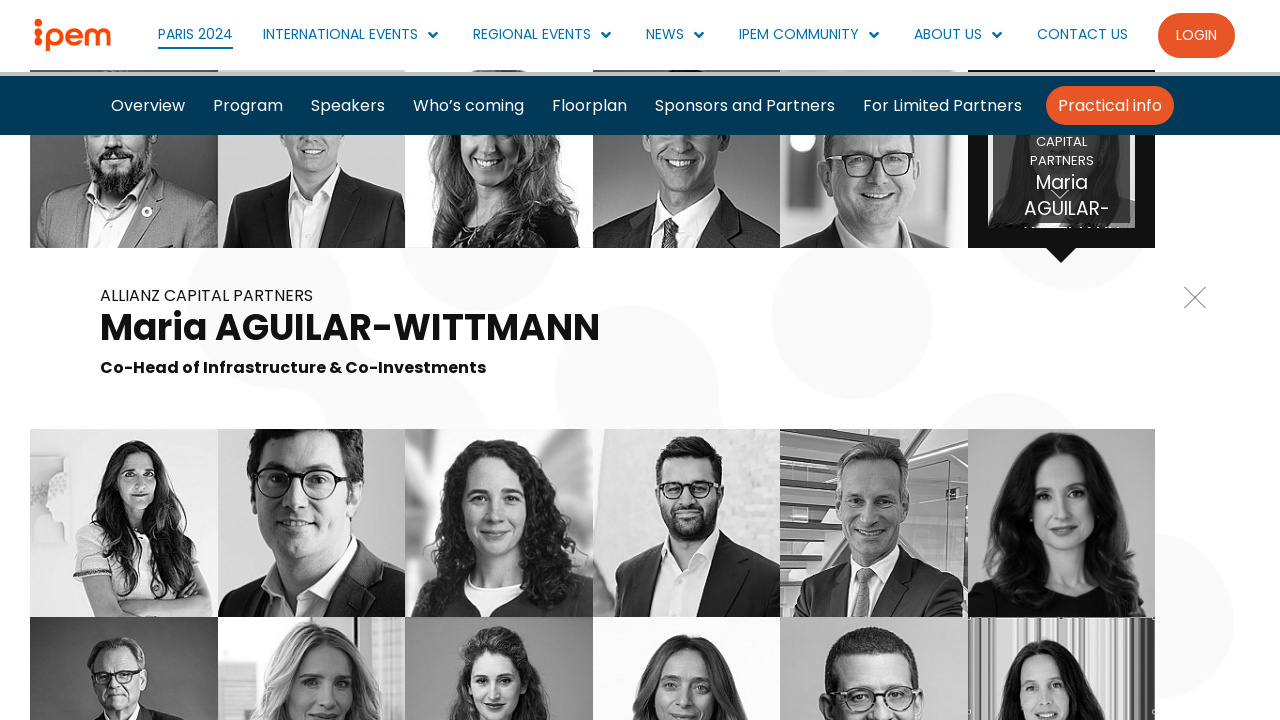

Waited for speaker 6 content to fully render
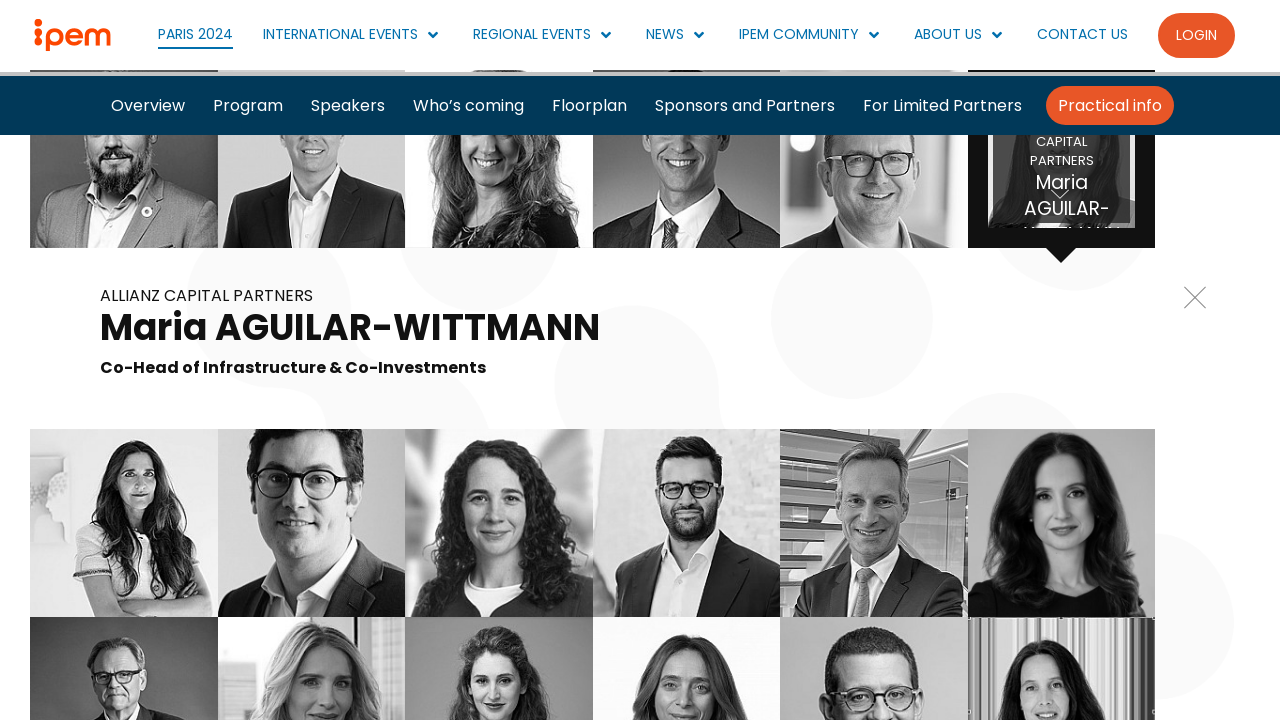

Clicked speaker card 7 to reveal details at (124, 523) on .awsm-grid-list.awsm-grid-card.awsm-team-item.awsm-scale-anm.awsm-all >> nth=6
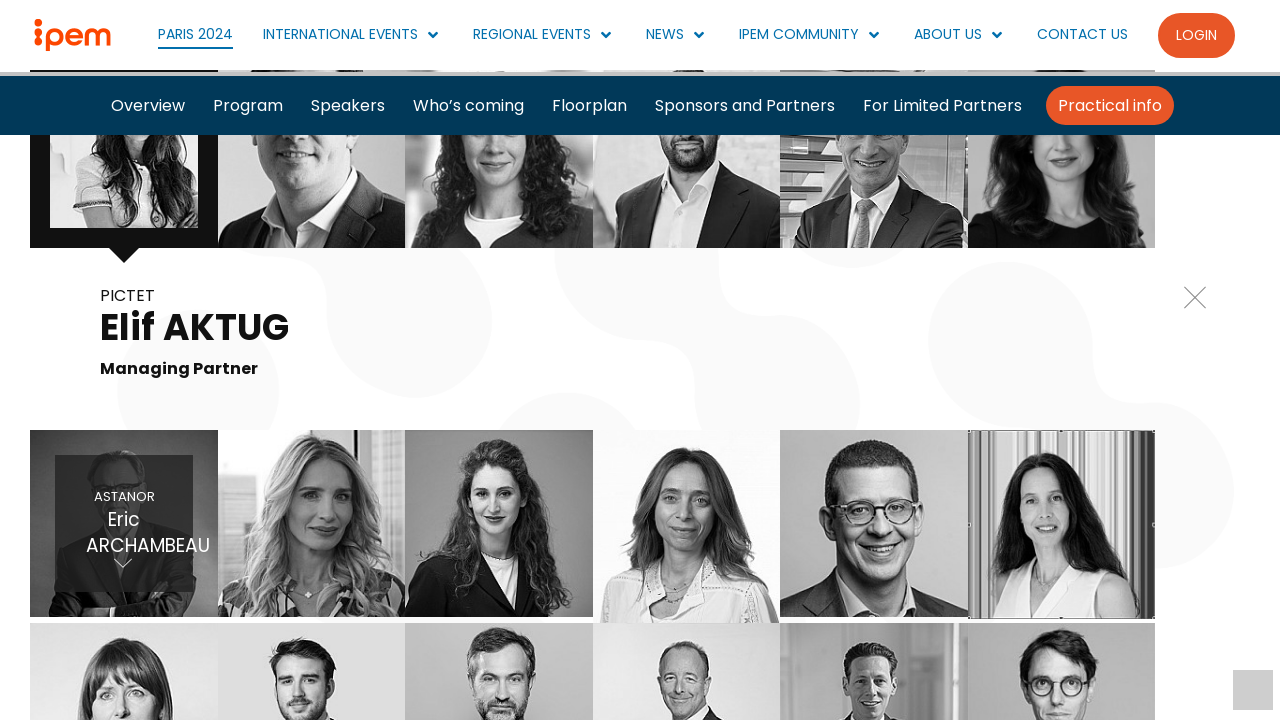

Speaker 7 details panel loaded
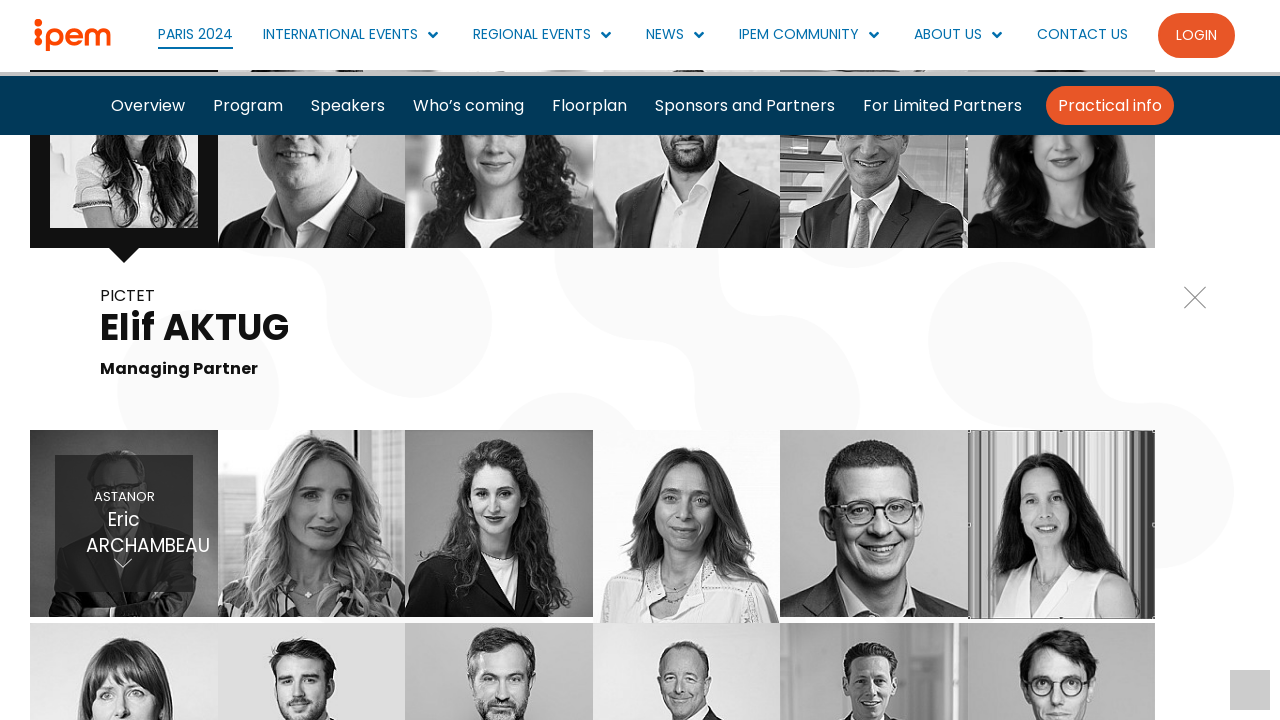

Waited for speaker 7 content to fully render
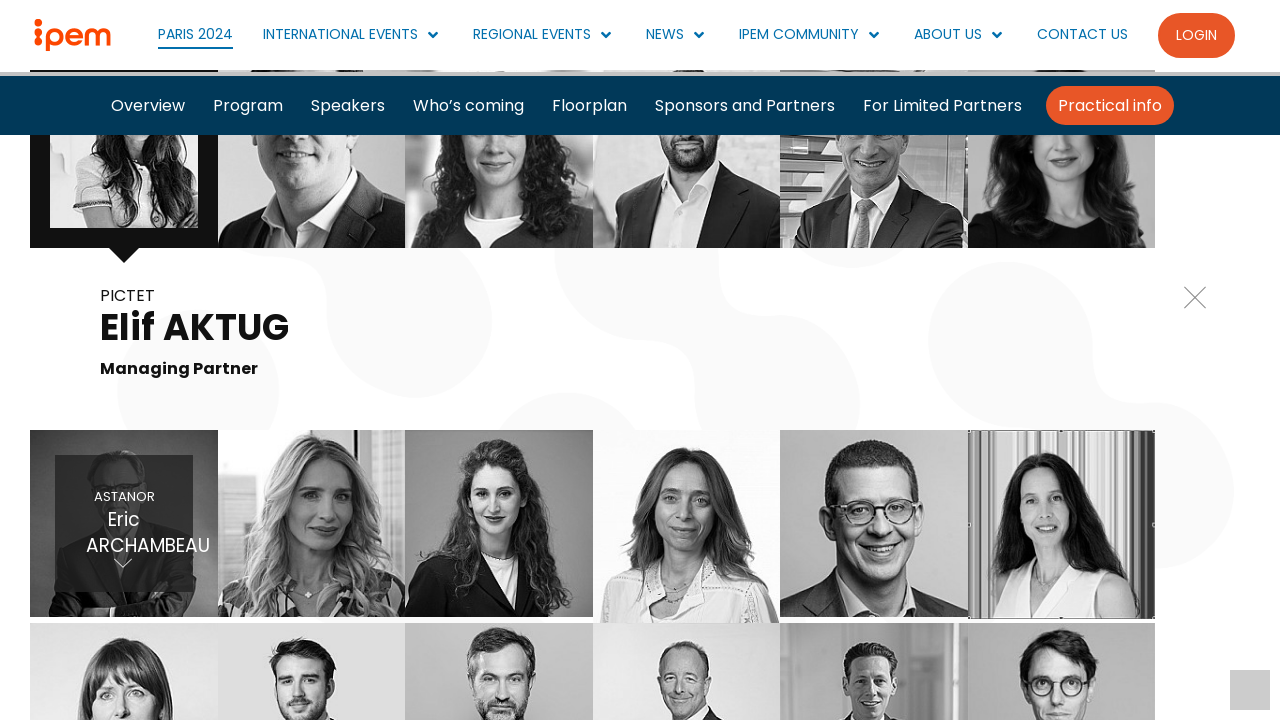

Clicked speaker card 8 to reveal details at (311, 154) on .awsm-grid-list.awsm-grid-card.awsm-team-item.awsm-scale-anm.awsm-all >> nth=7
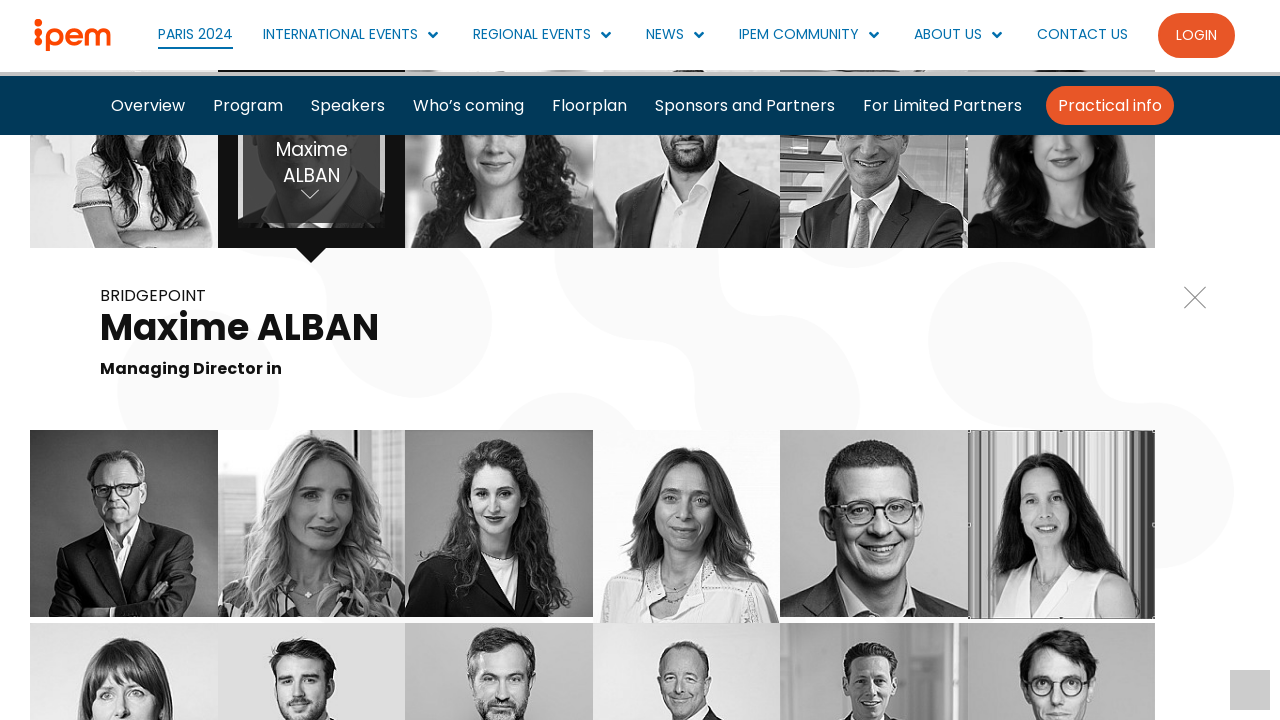

Speaker 8 details panel loaded
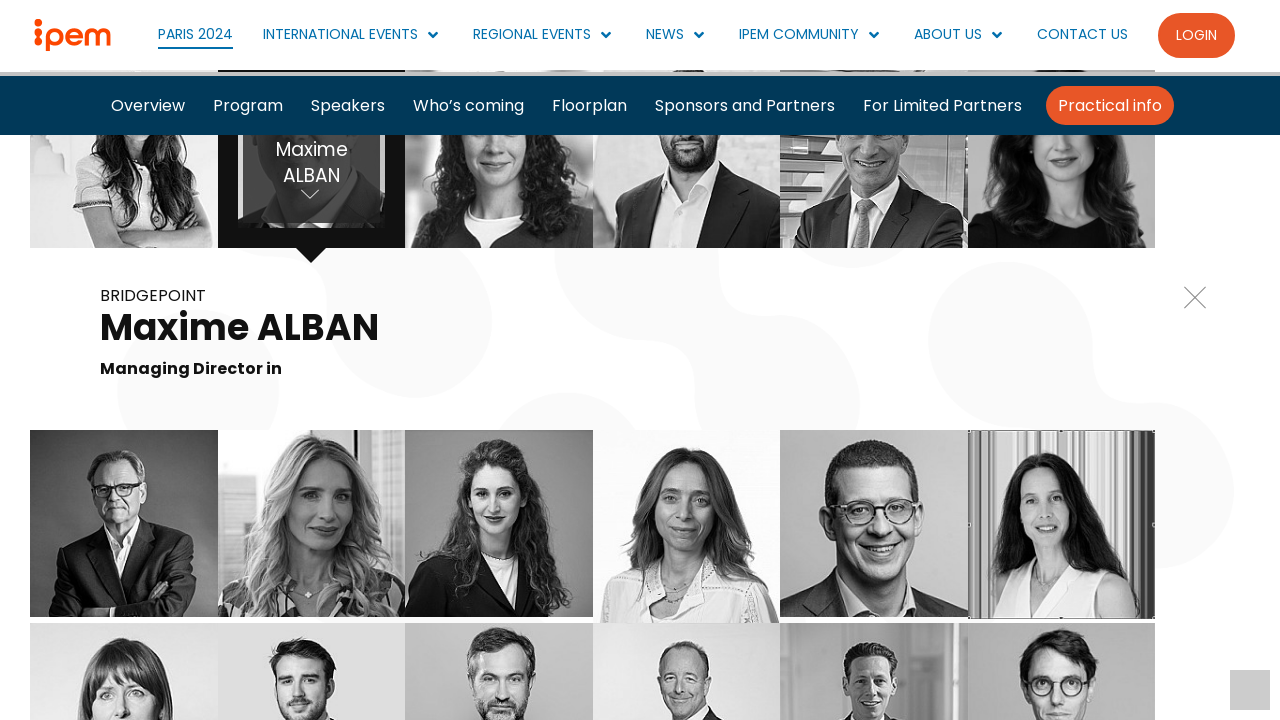

Waited for speaker 8 content to fully render
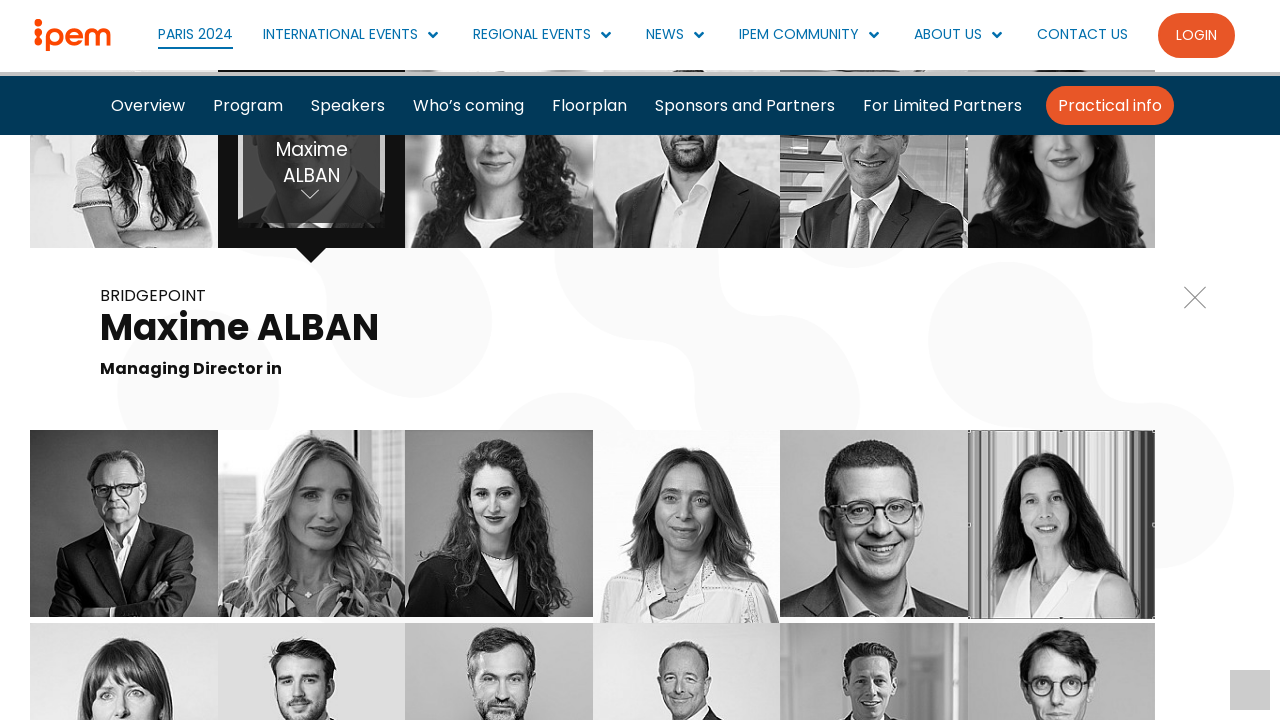

Clicked speaker card 9 to reveal details at (499, 154) on .awsm-grid-list.awsm-grid-card.awsm-team-item.awsm-scale-anm.awsm-all >> nth=8
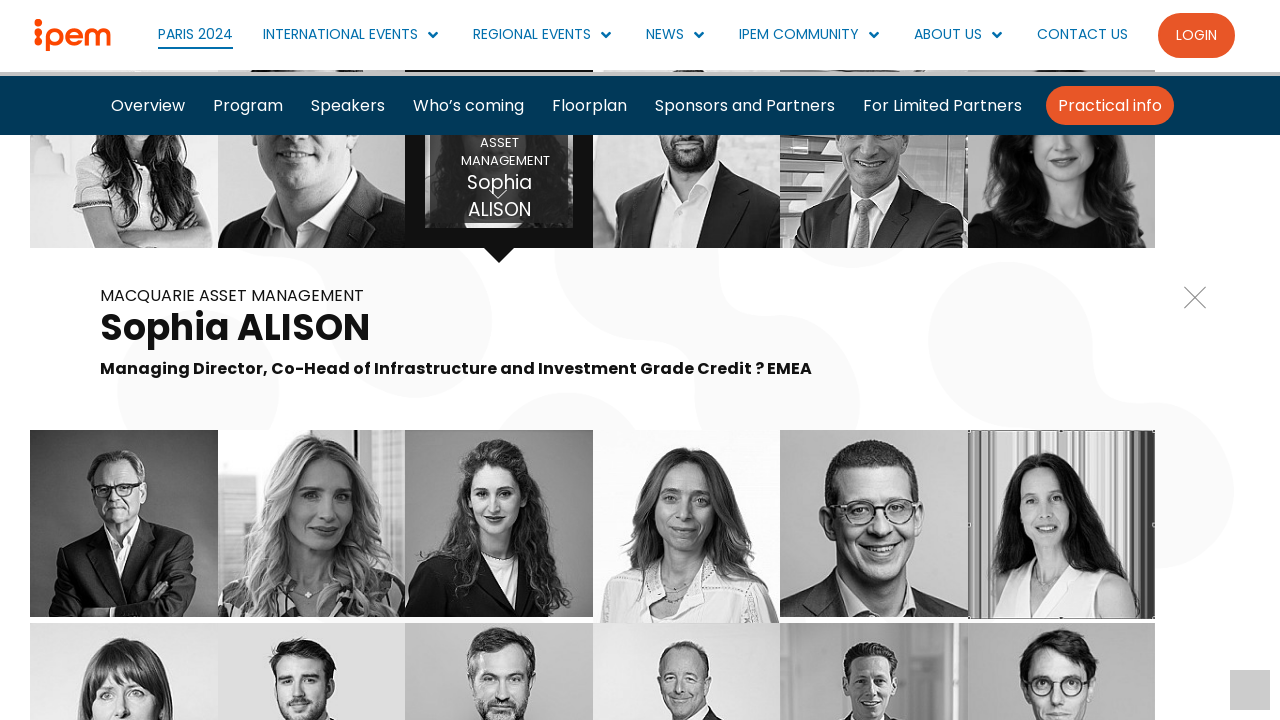

Speaker 9 details panel loaded
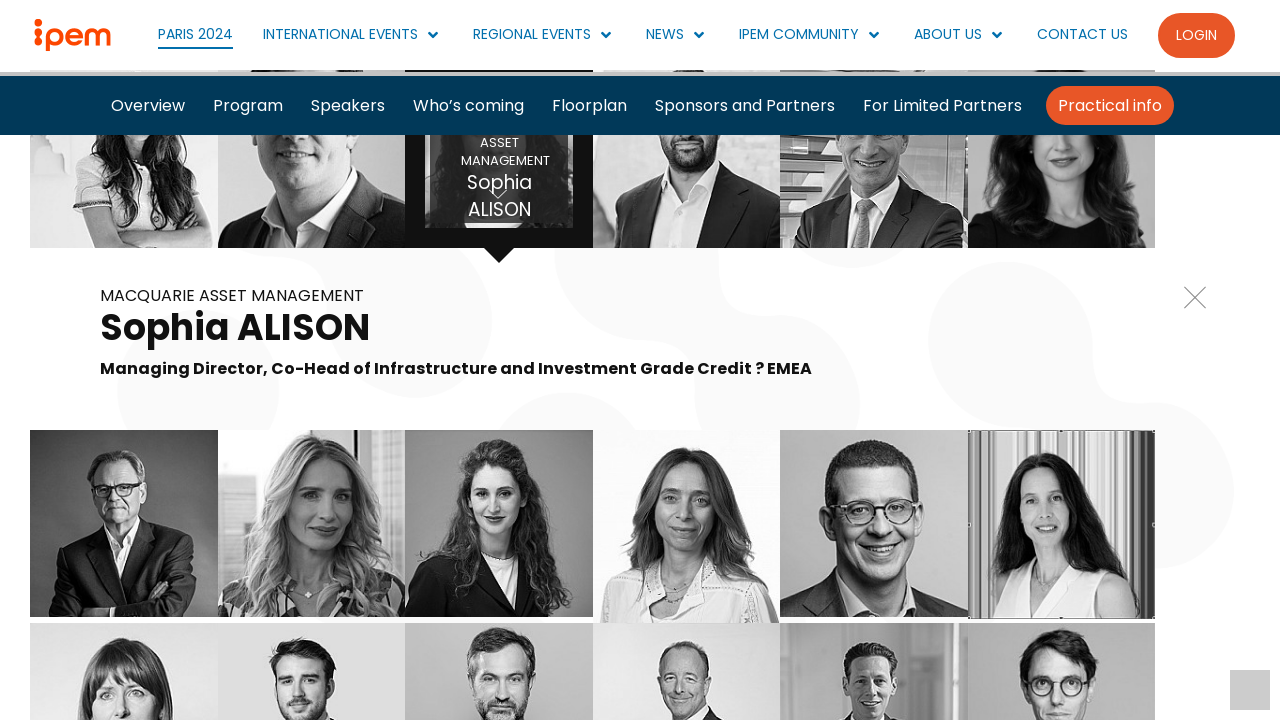

Waited for speaker 9 content to fully render
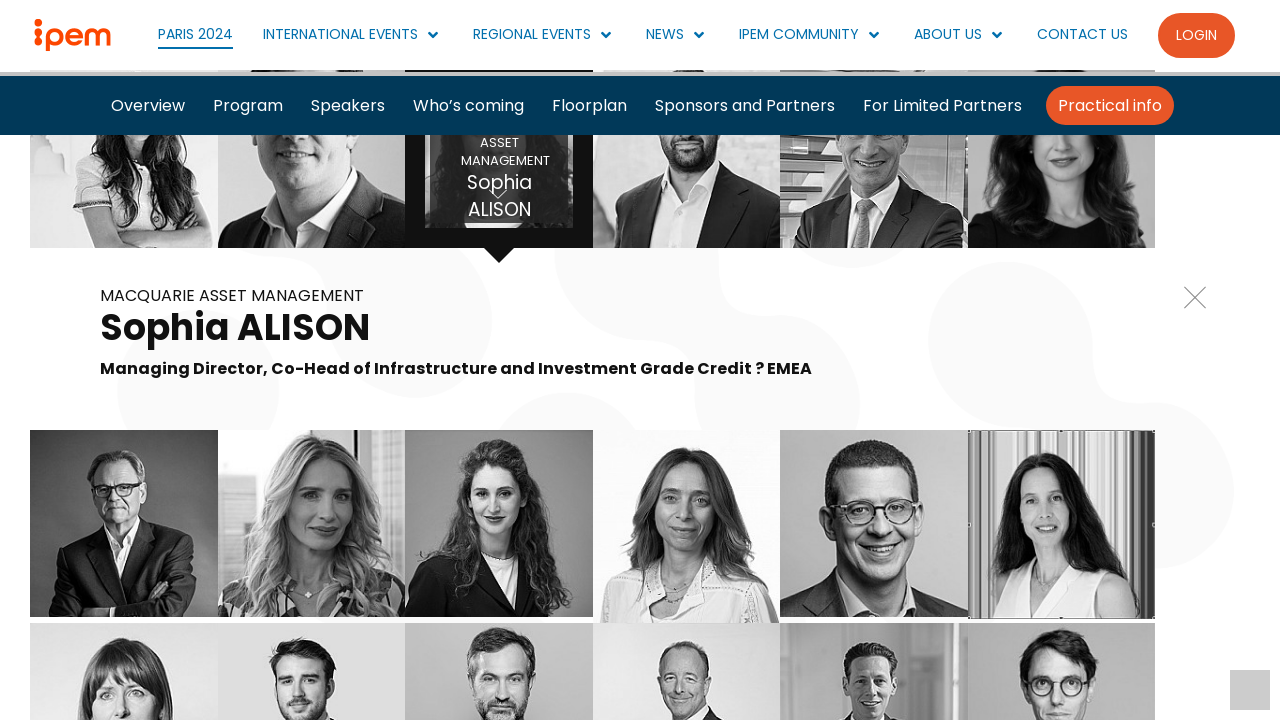

Clicked speaker card 10 to reveal details at (686, 154) on .awsm-grid-list.awsm-grid-card.awsm-team-item.awsm-scale-anm.awsm-all >> nth=9
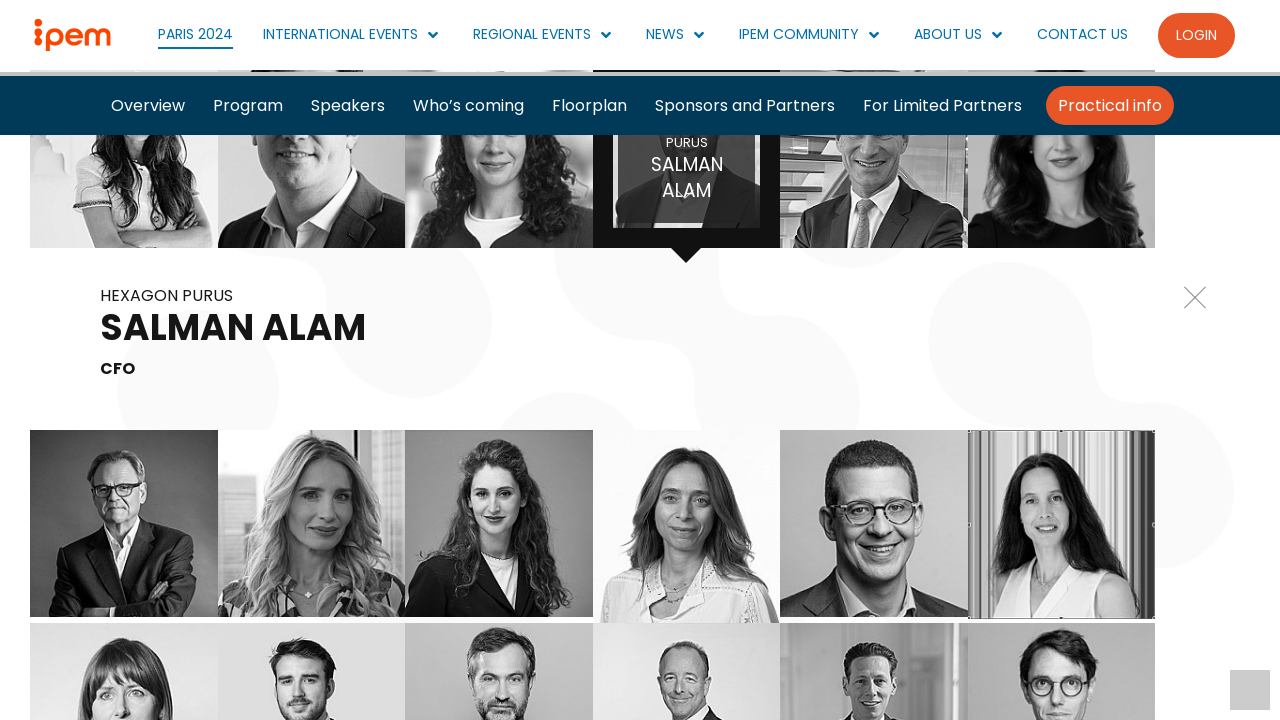

Speaker 10 details panel loaded
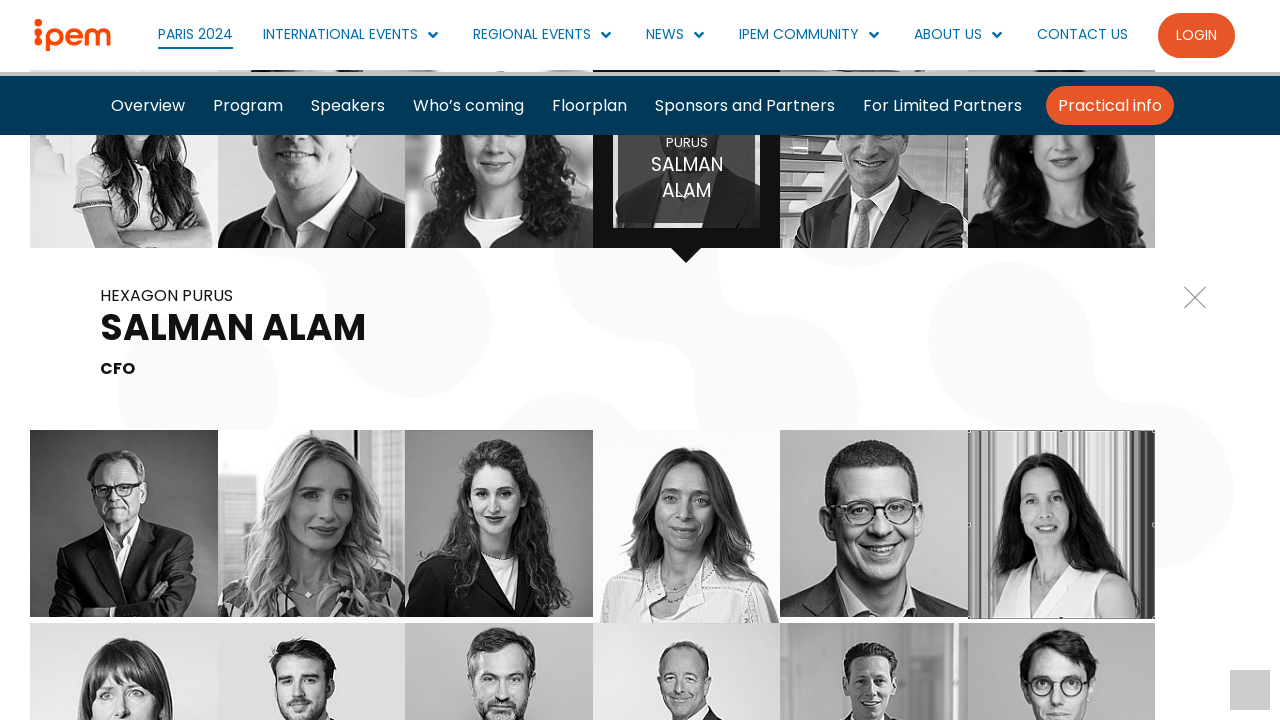

Waited for speaker 10 content to fully render
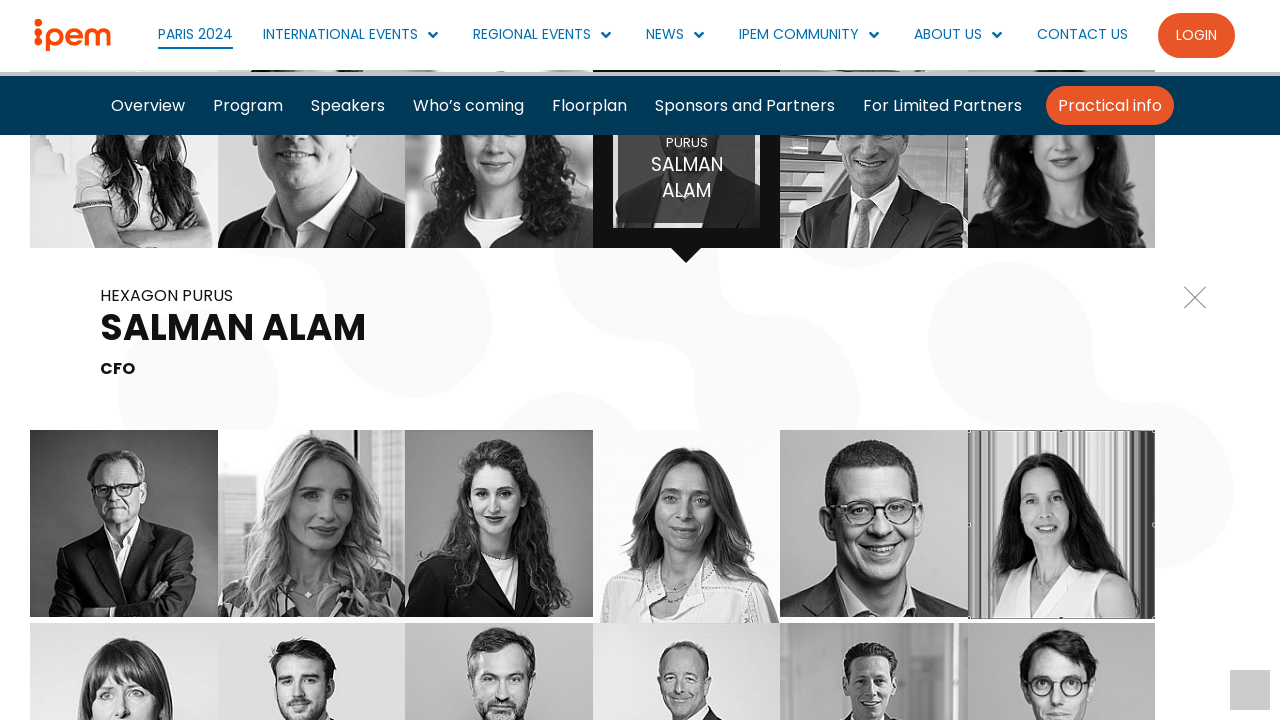

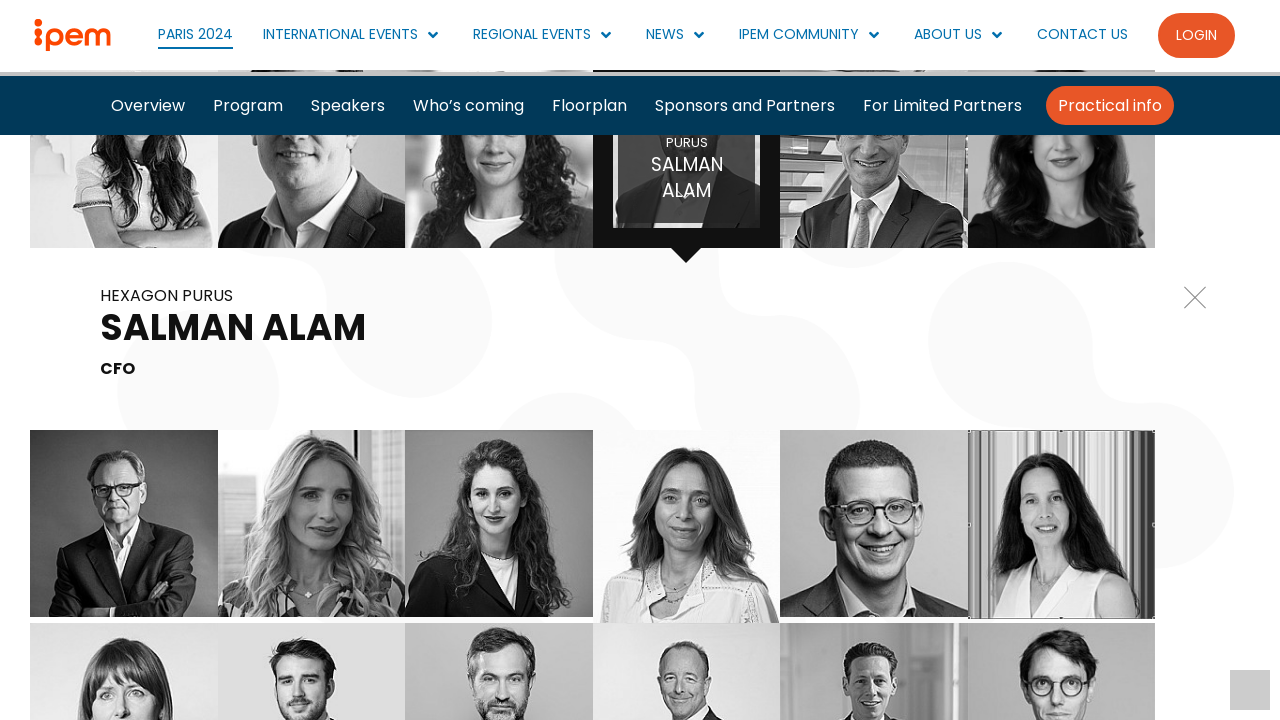